Tests adding multiple todo items and verifying they appear in the list

Starting URL: https://demo.playwright.dev/todomvc

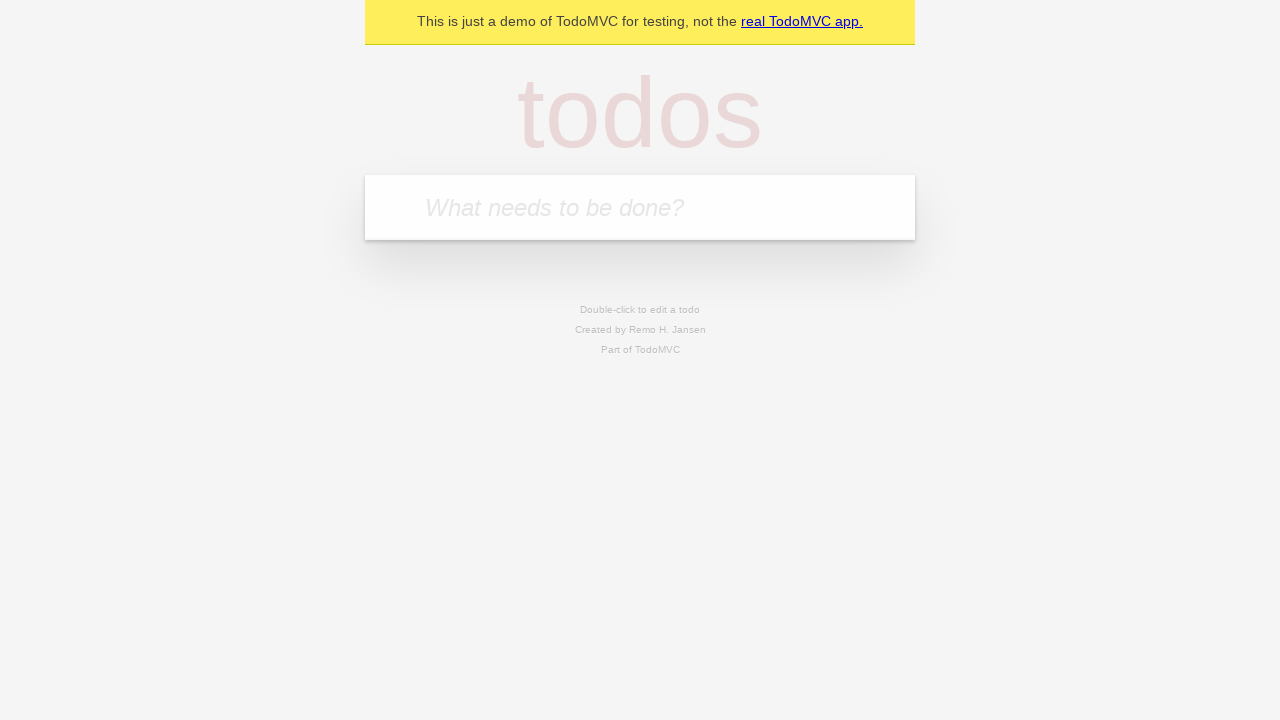

Located the todo input field with placeholder 'What needs to be done?'
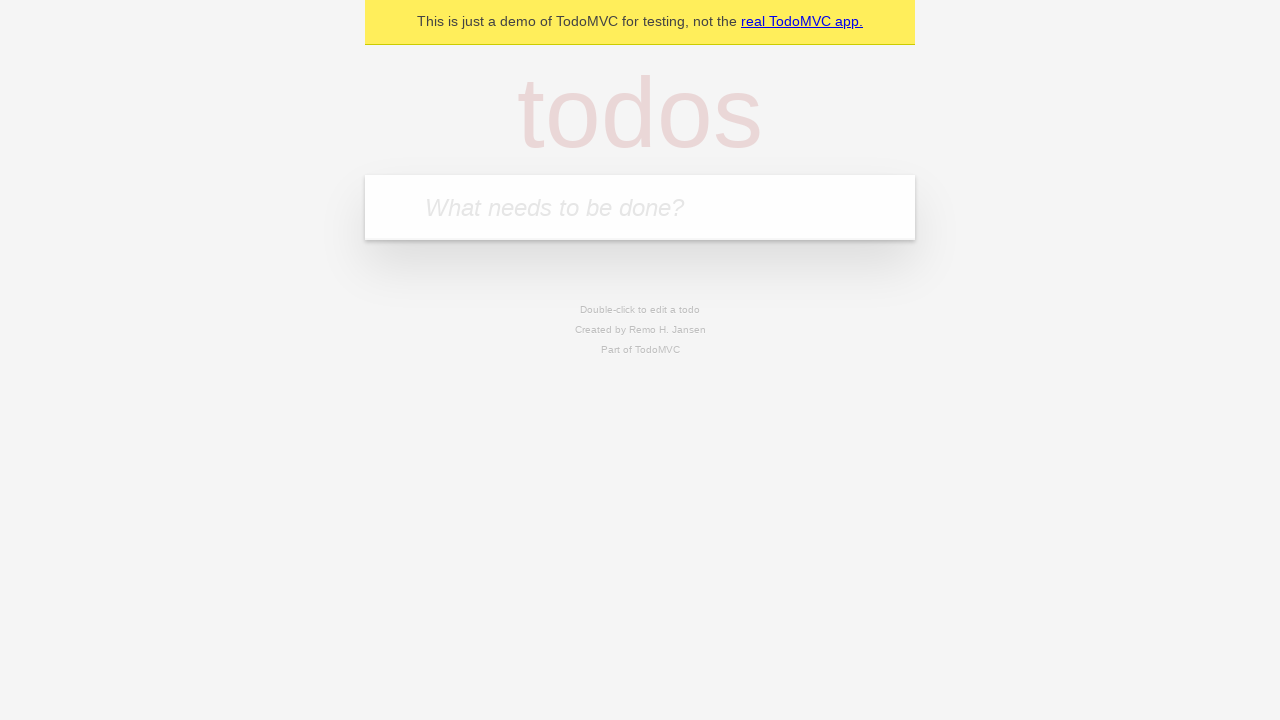

Filled first todo with 'buy some cheese' on internal:attr=[placeholder="What needs to be done?"i]
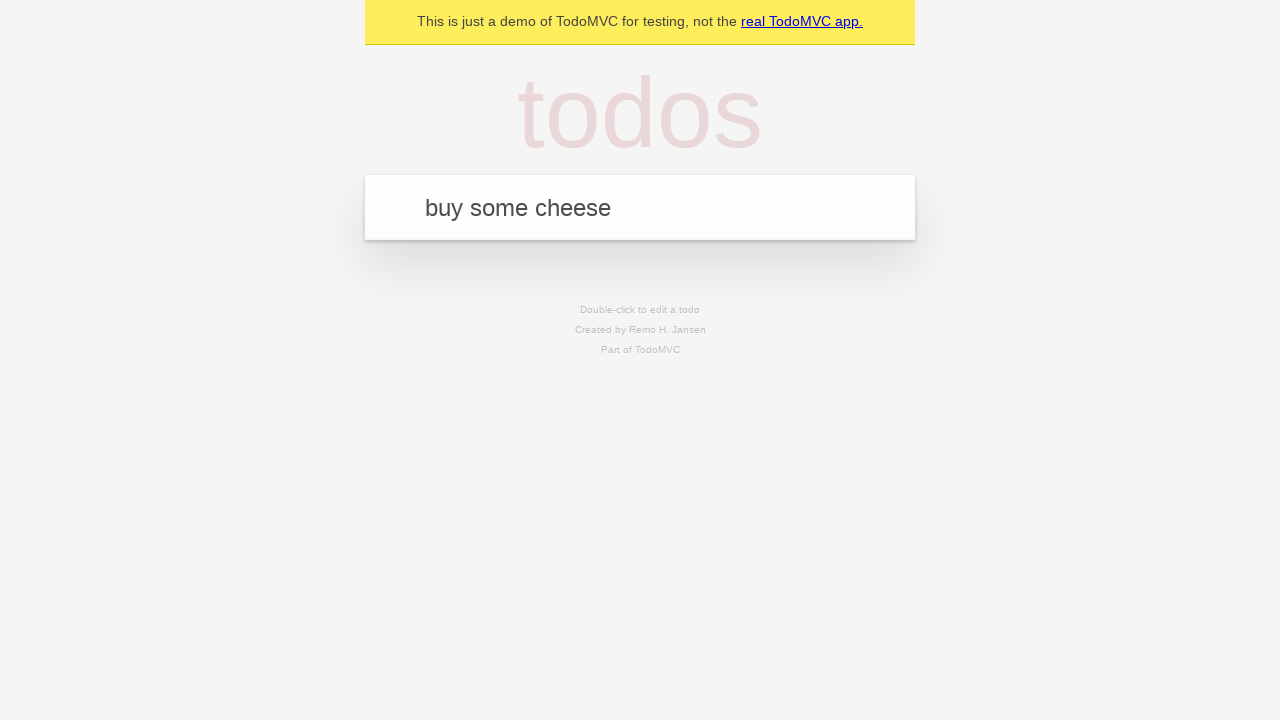

Pressed Enter to add first todo on internal:attr=[placeholder="What needs to be done?"i]
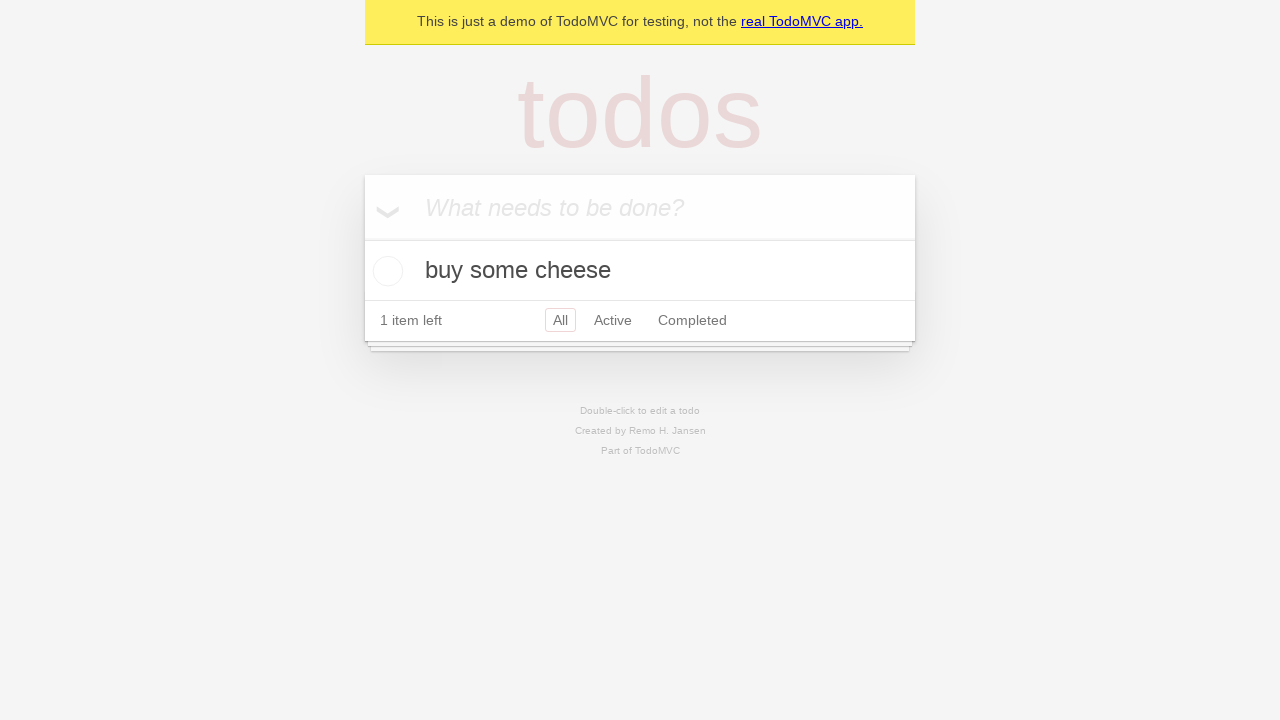

First todo item appeared in the list
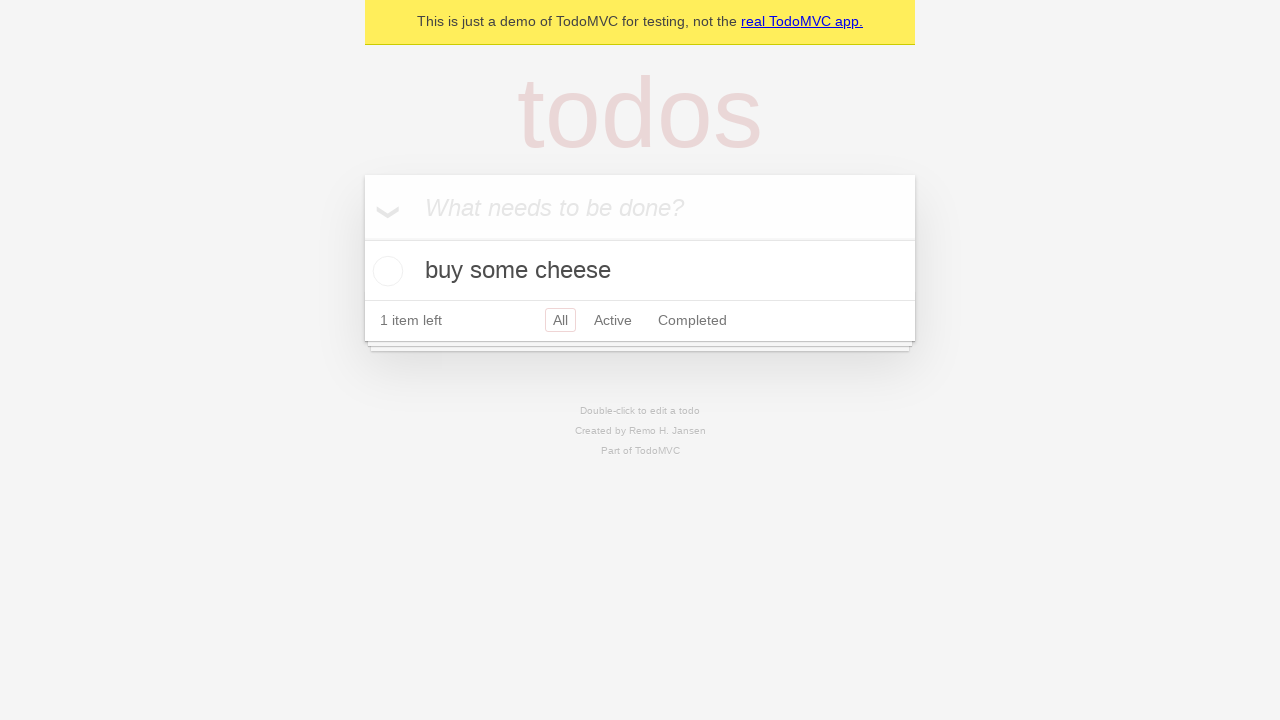

Filled second todo with 'feed the cat' on internal:attr=[placeholder="What needs to be done?"i]
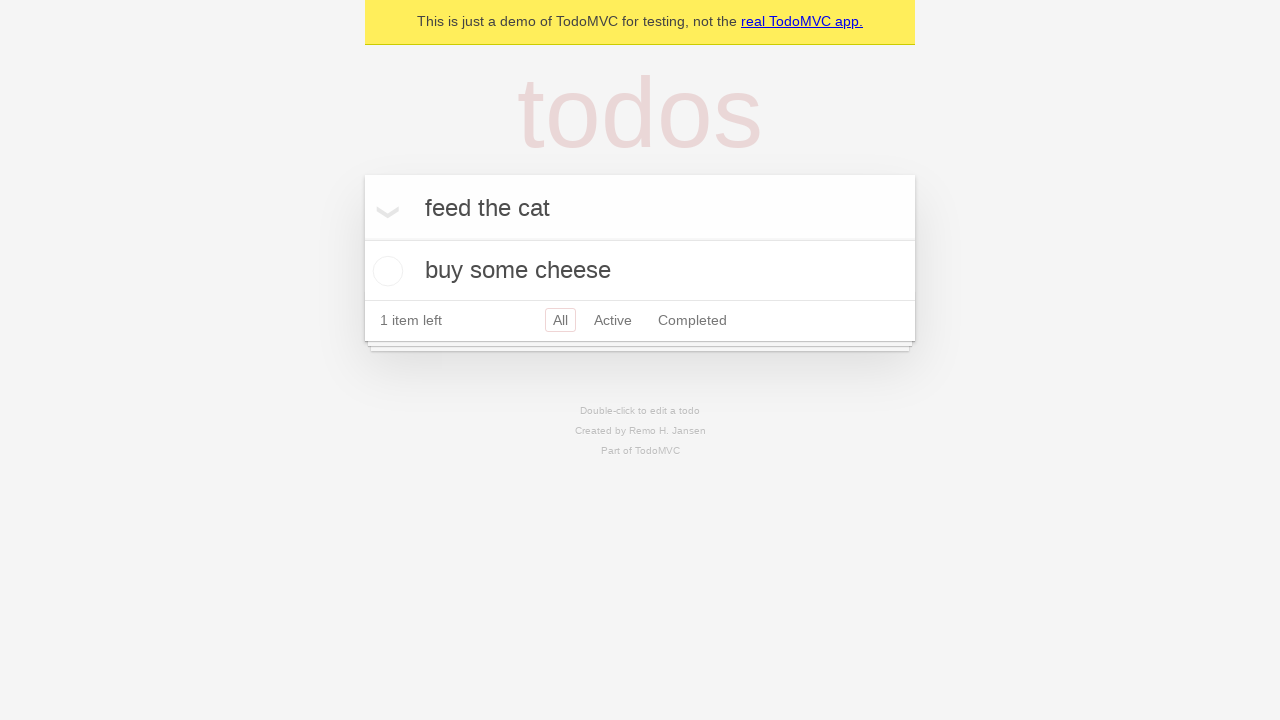

Pressed Enter to add second todo on internal:attr=[placeholder="What needs to be done?"i]
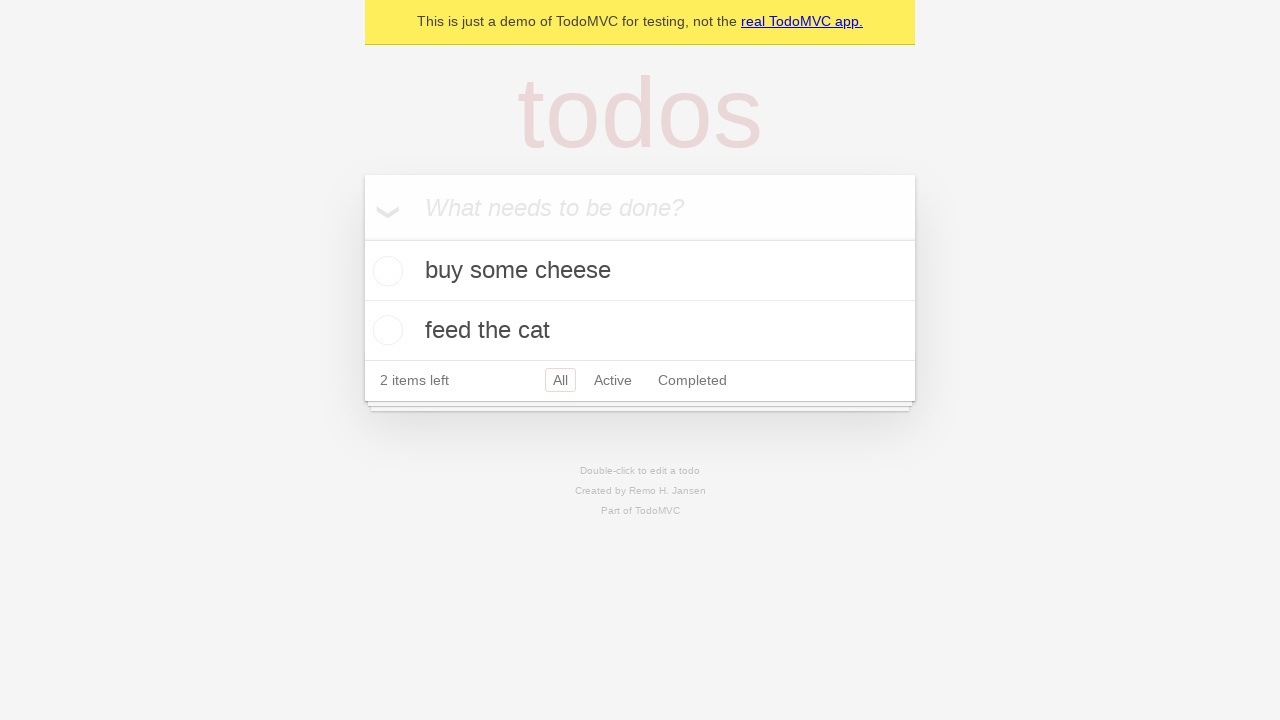

Second todo item appeared - both todo items now visible in the list
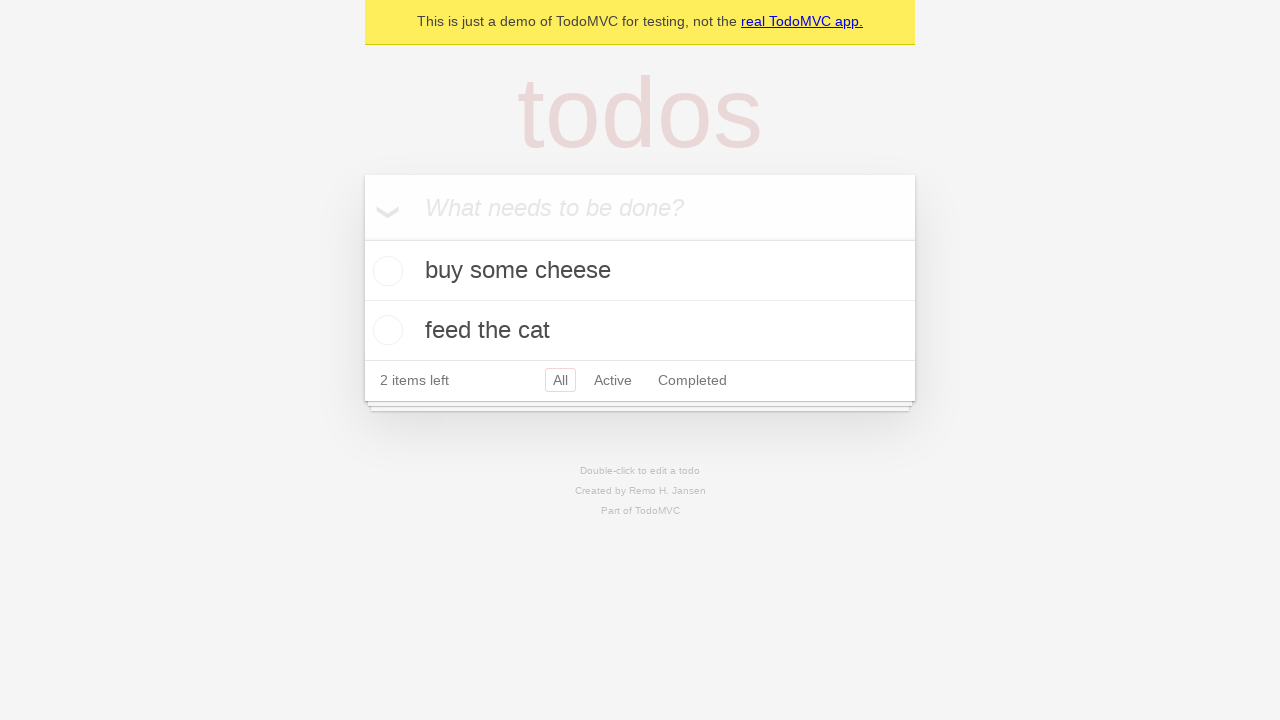

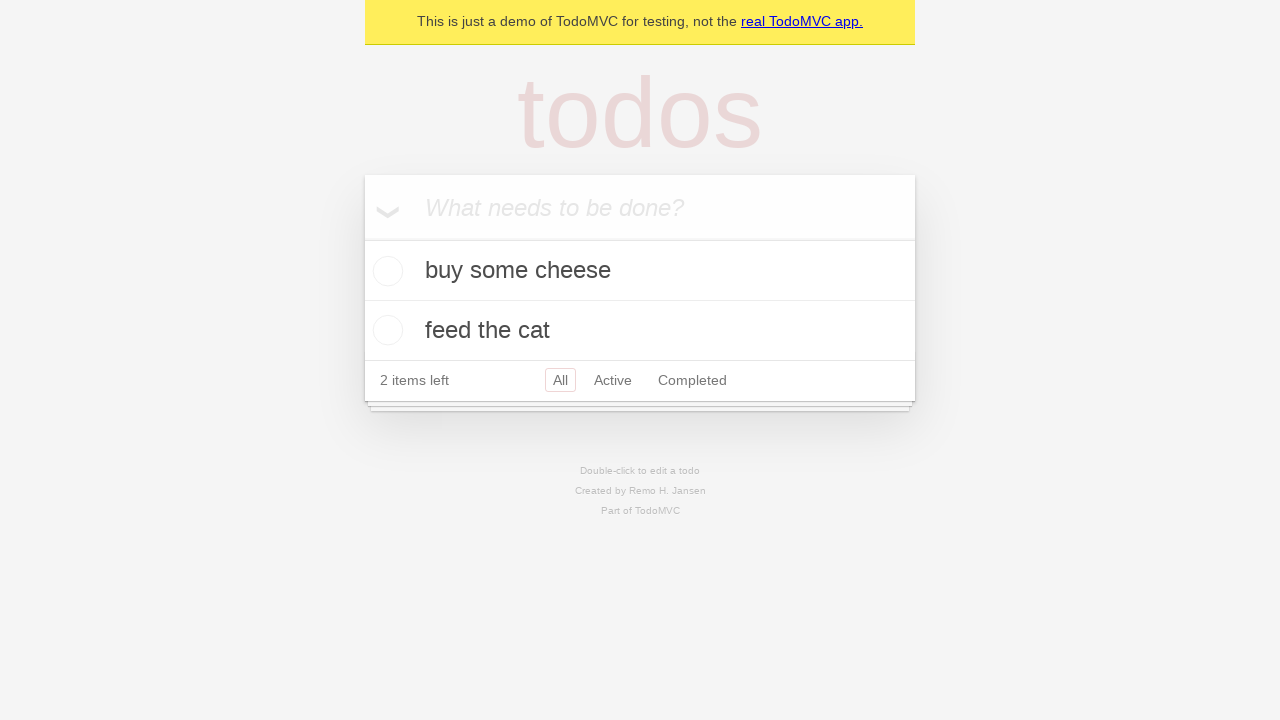